Tests clicking a JavaScript alert button, accepting the alert, and verifying the result message displays correctly.

Starting URL: https://the-internet.herokuapp.com/javascript_alerts

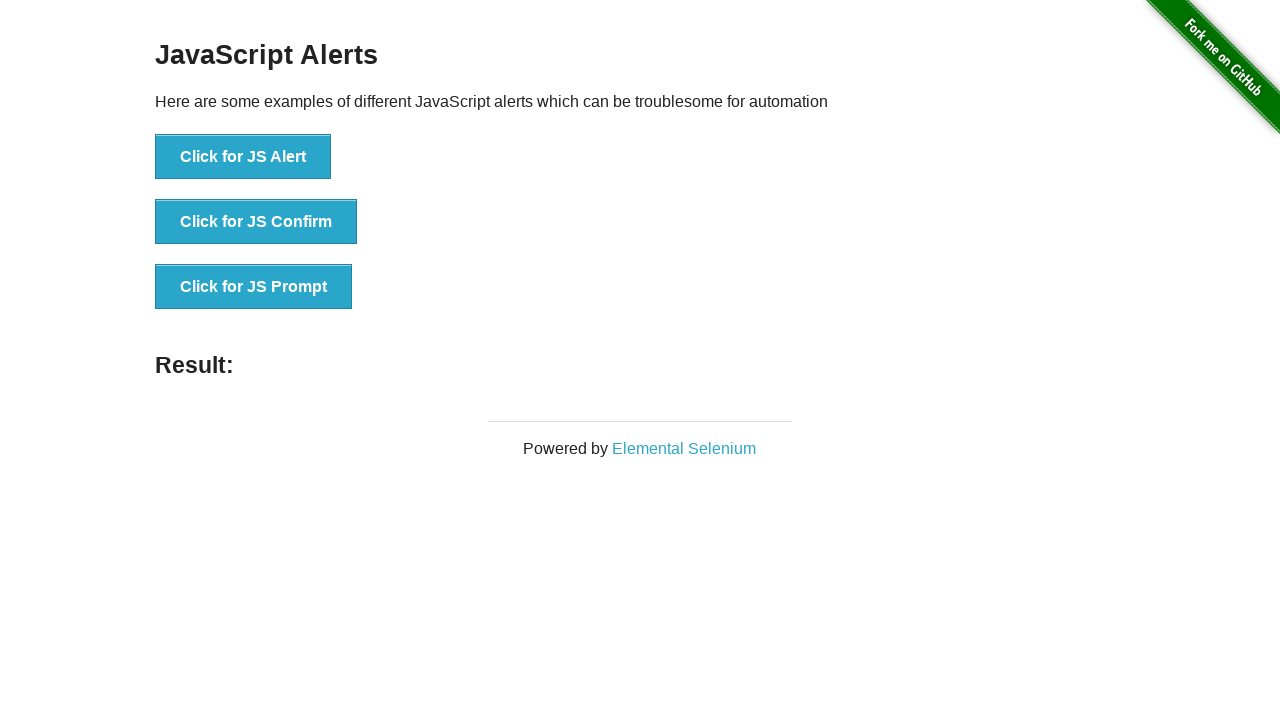

Clicked the JavaScript alert button at (243, 157) on xpath=//button[@onclick='jsAlert()']
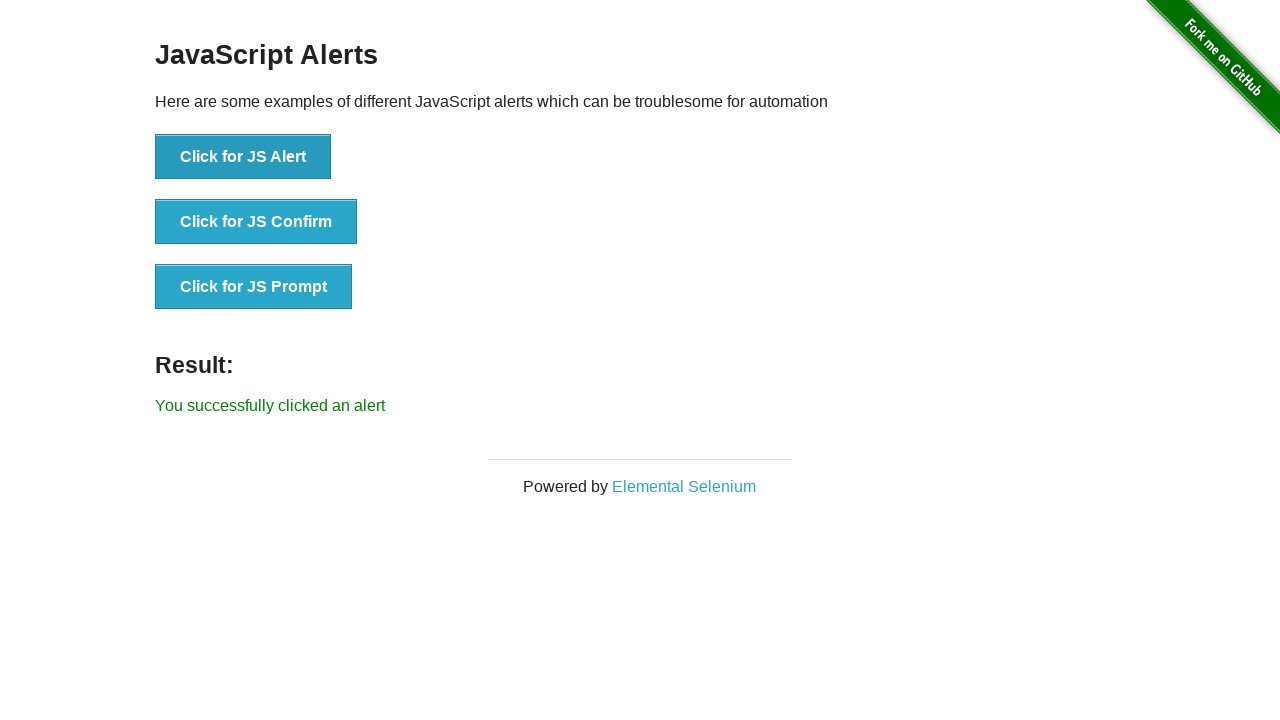

Set up dialog handler to accept alerts
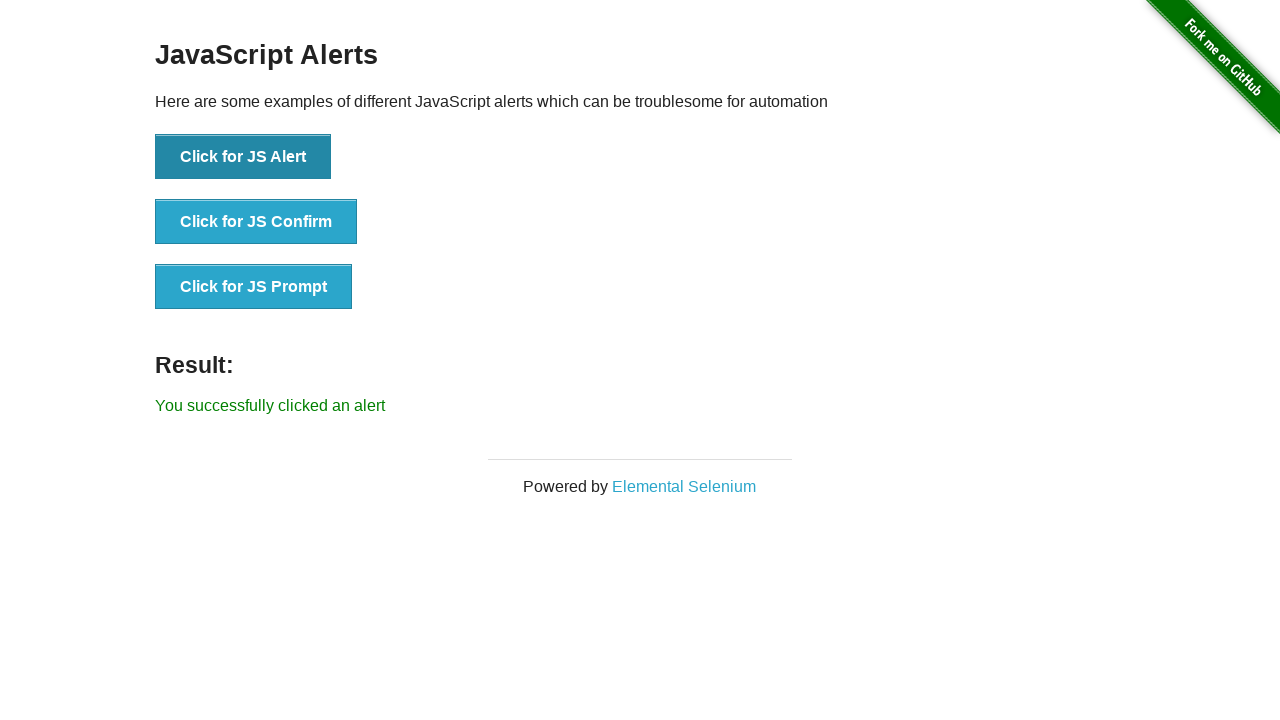

Result message element appeared on page
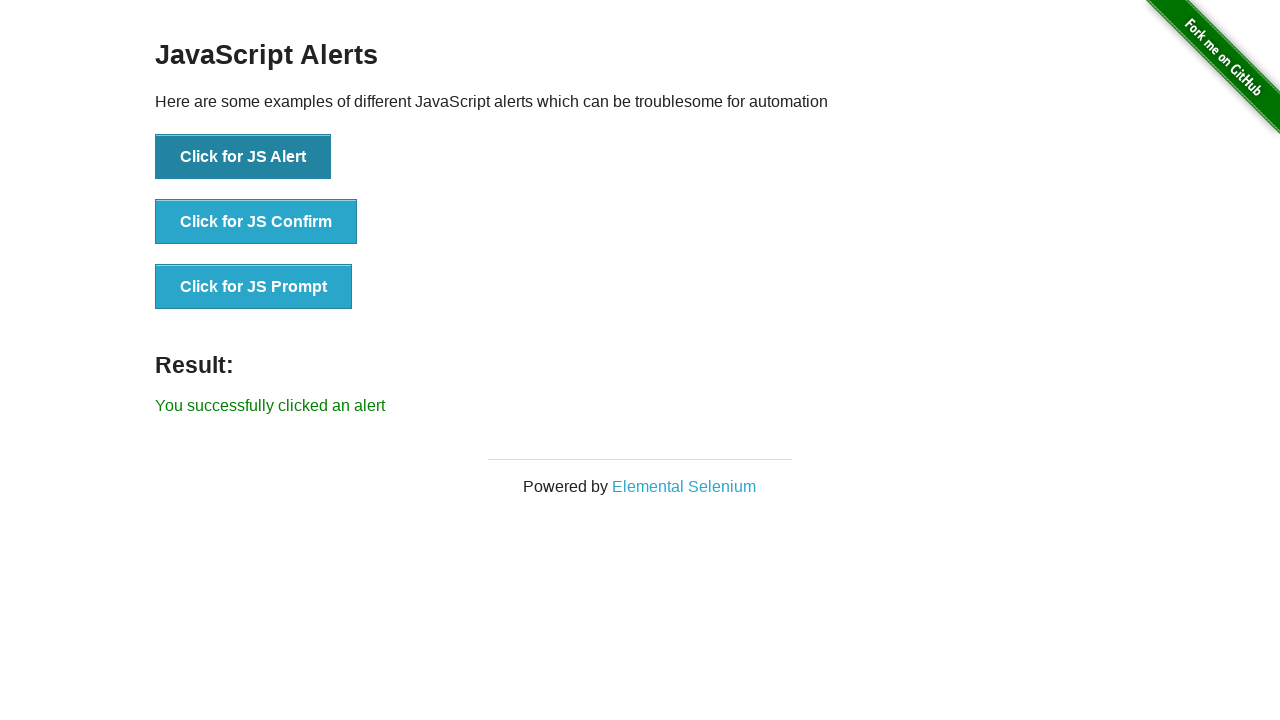

Retrieved result message text content
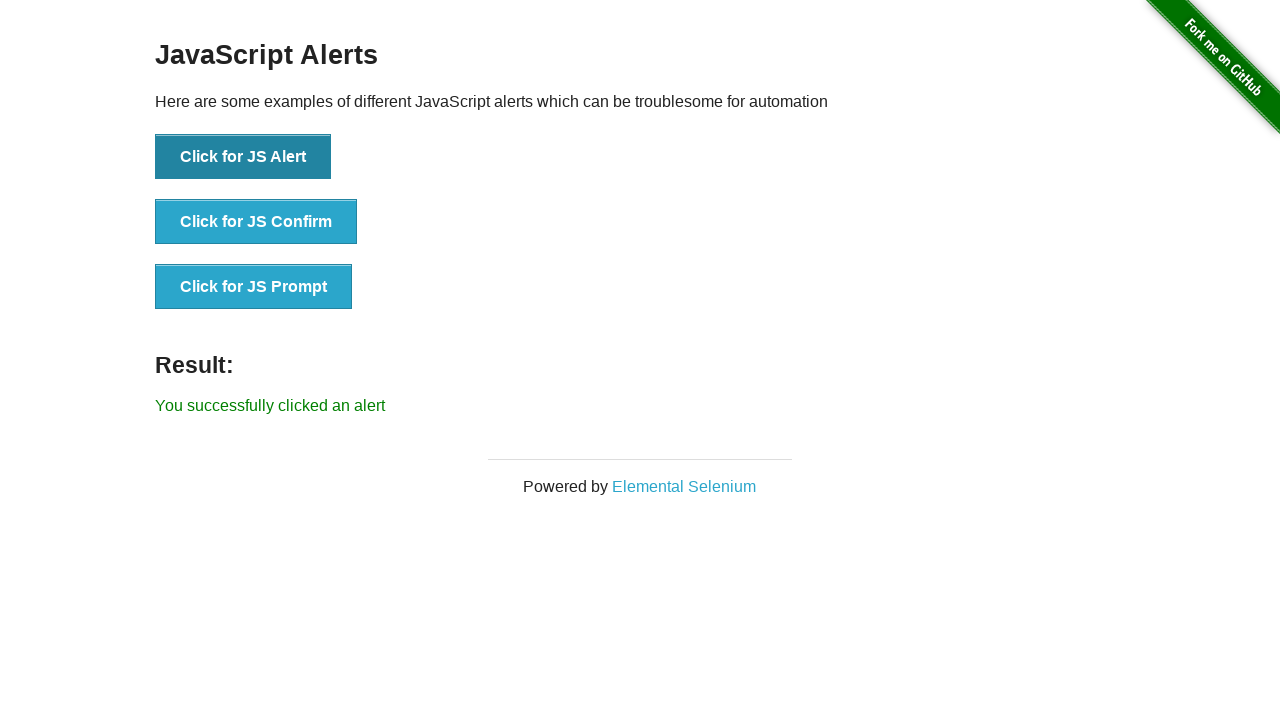

Verified result message displays correct text after accepting alert
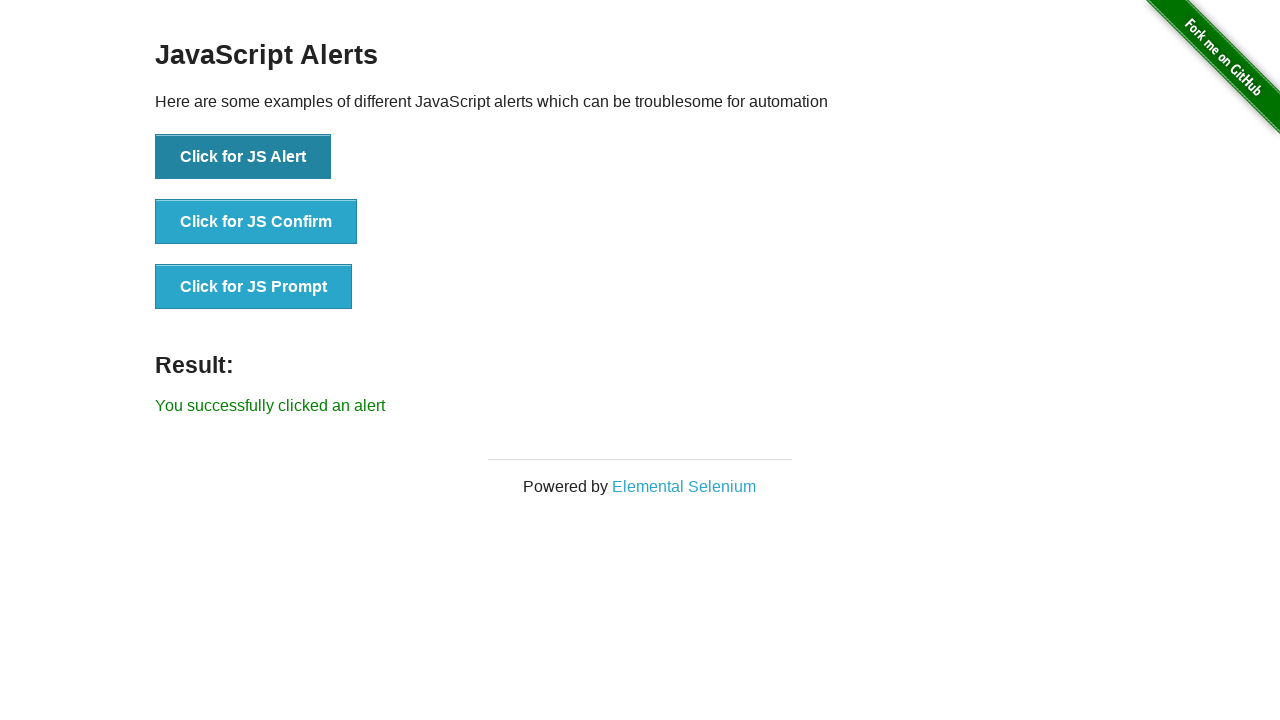

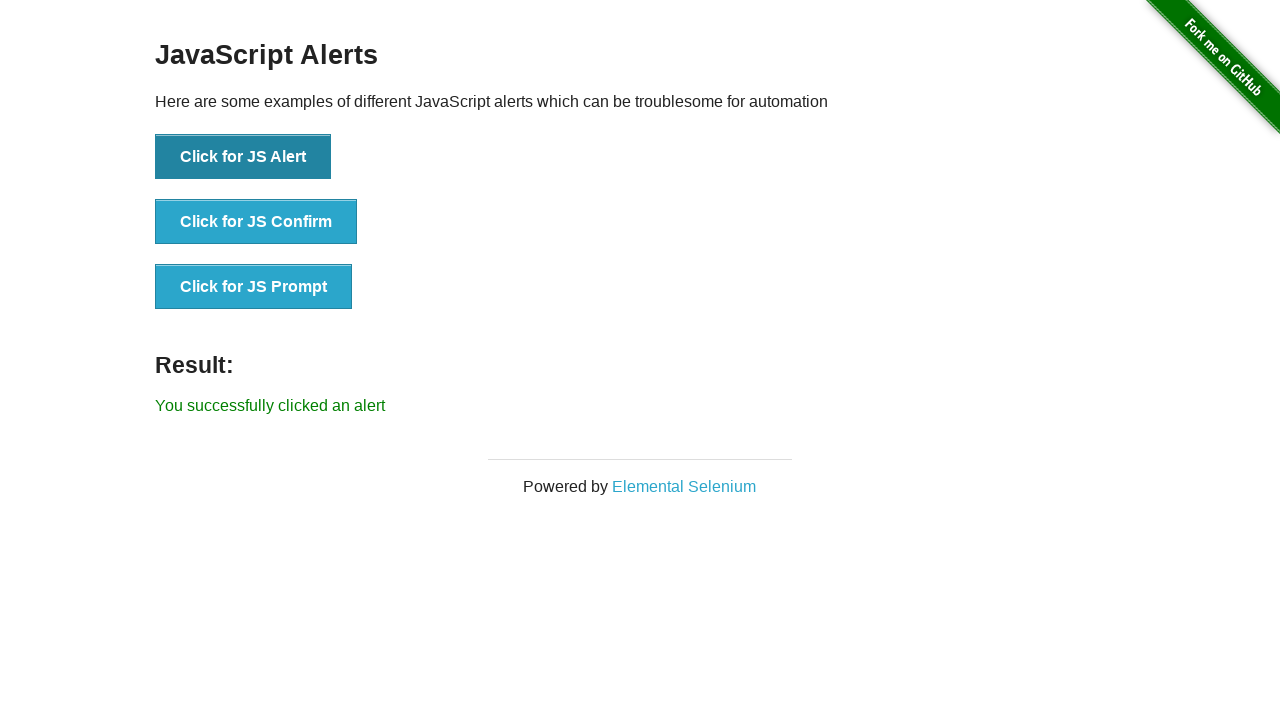